Tests modal dialog functionality by opening and closing small and large modals on the DemoQA website

Starting URL: https://demoqa.com/modal-dialogs

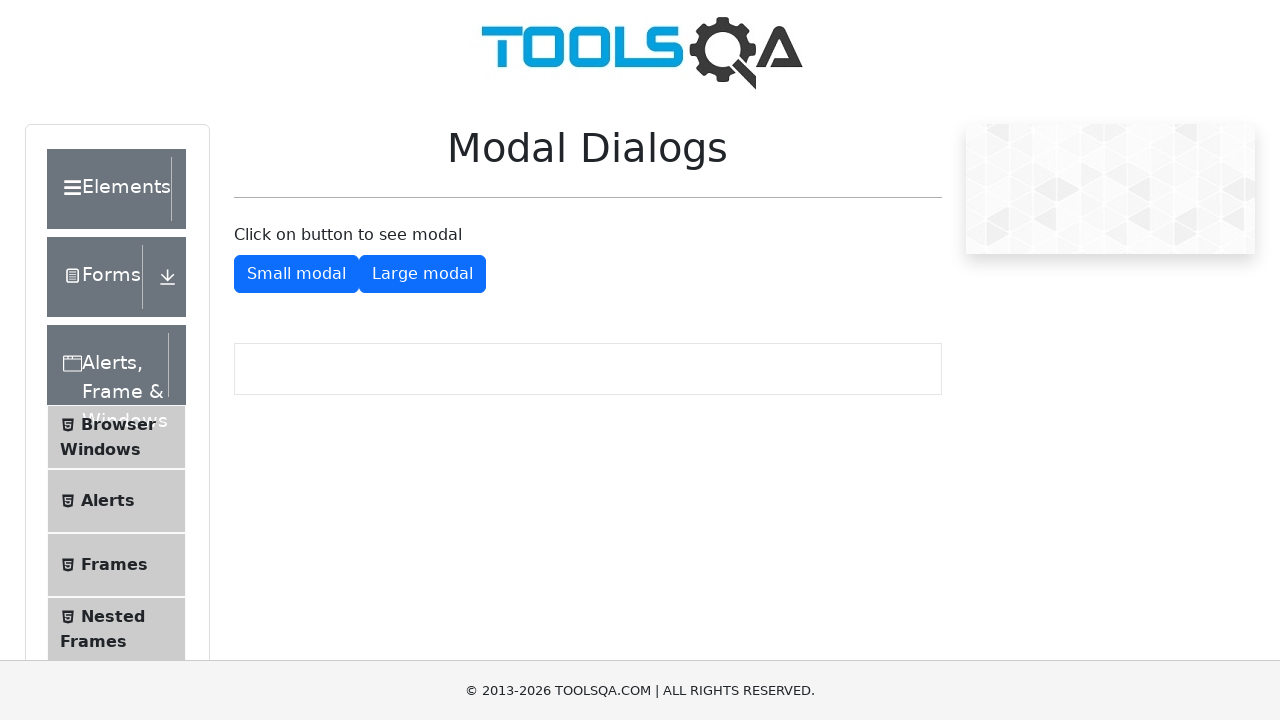

Scrolled small modal button into view
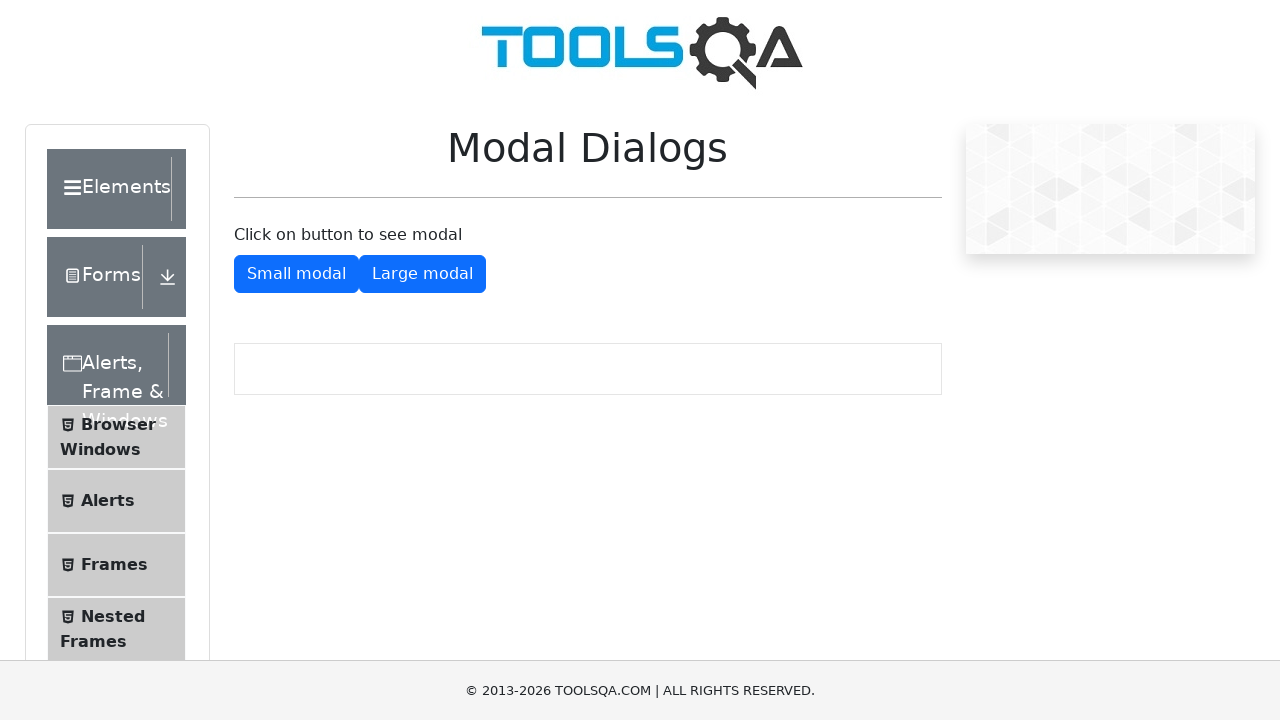

Clicked small modal button to open small modal dialog at (296, 274) on #showSmallModal
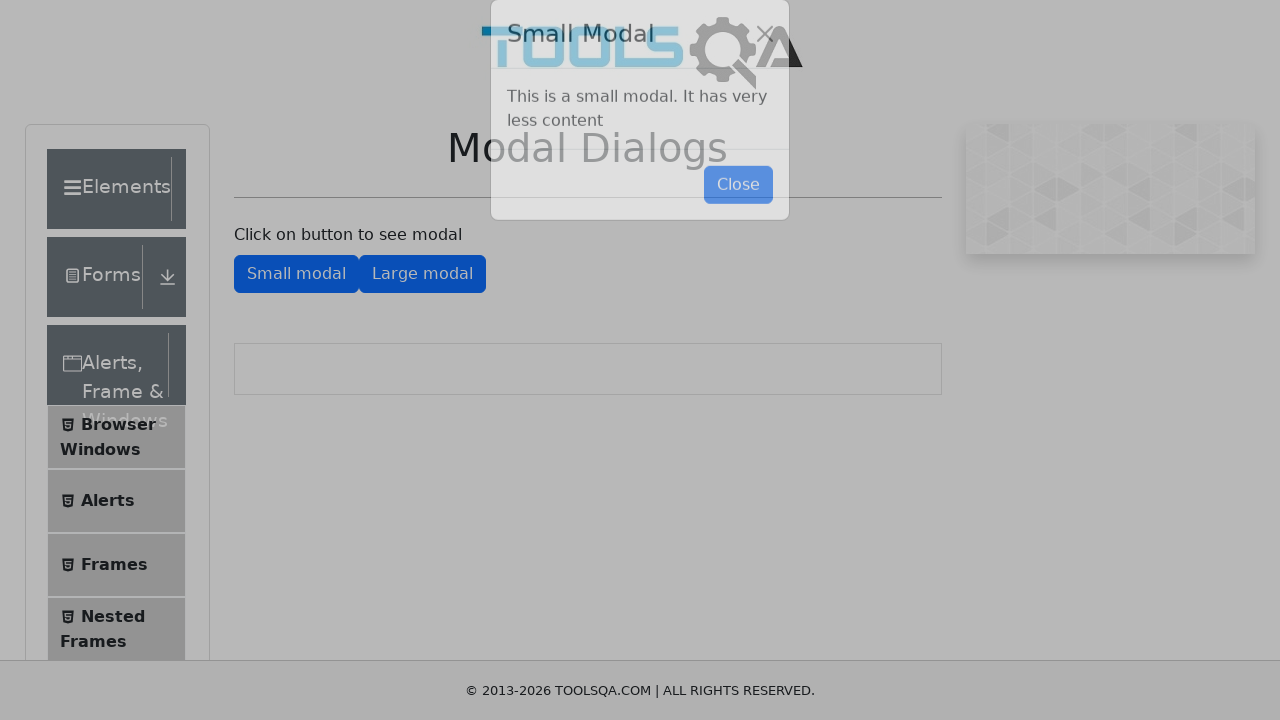

Scrolled small modal close button into view
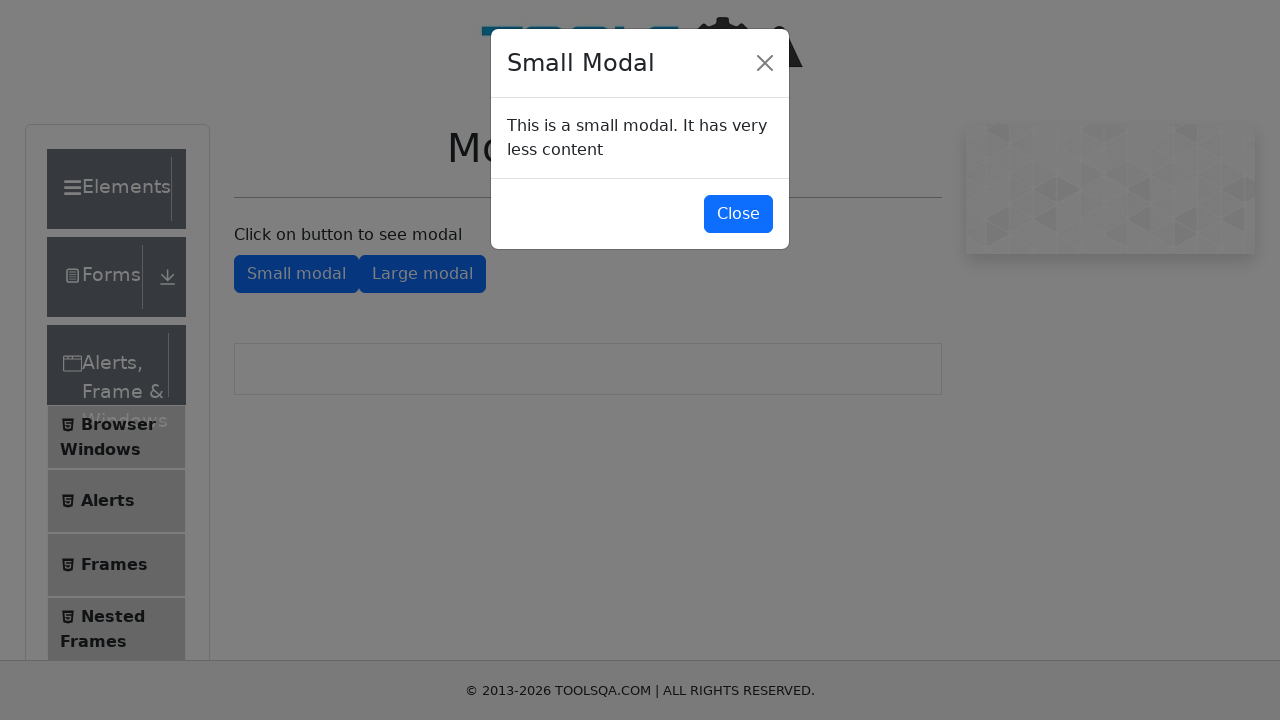

Clicked close button to close small modal dialog at (738, 214) on #closeSmallModal
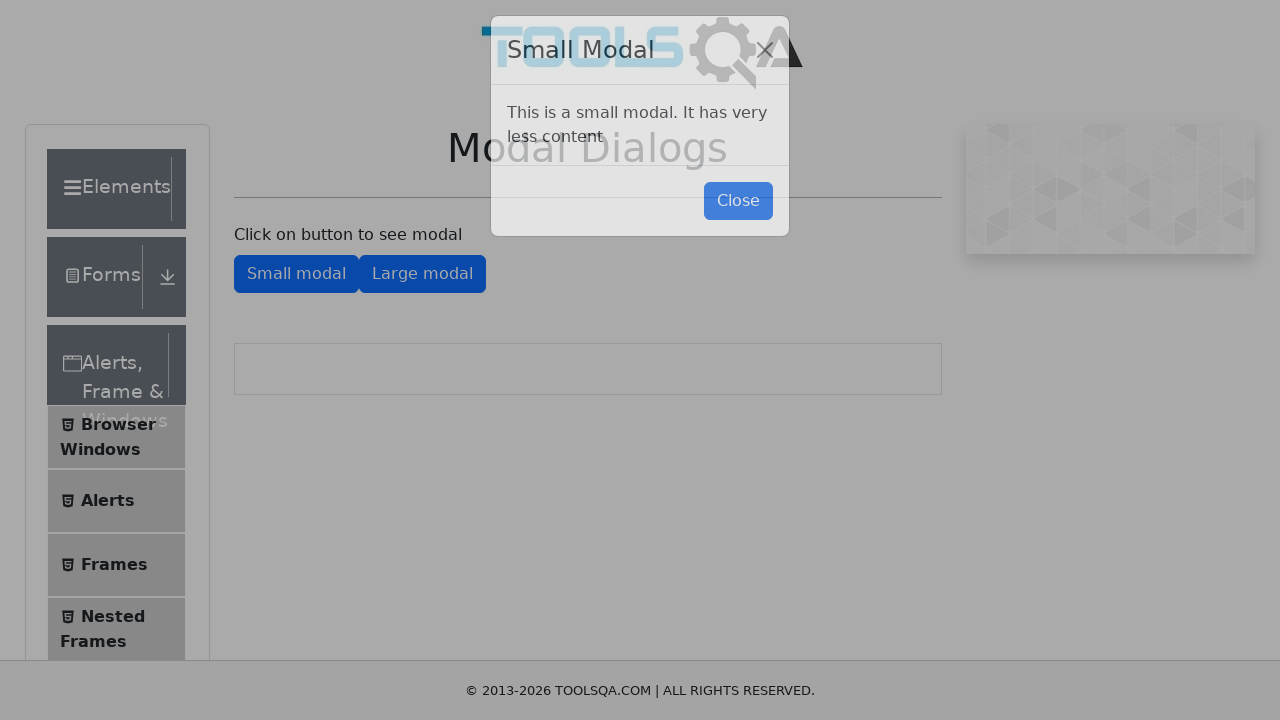

Scrolled large modal button into view
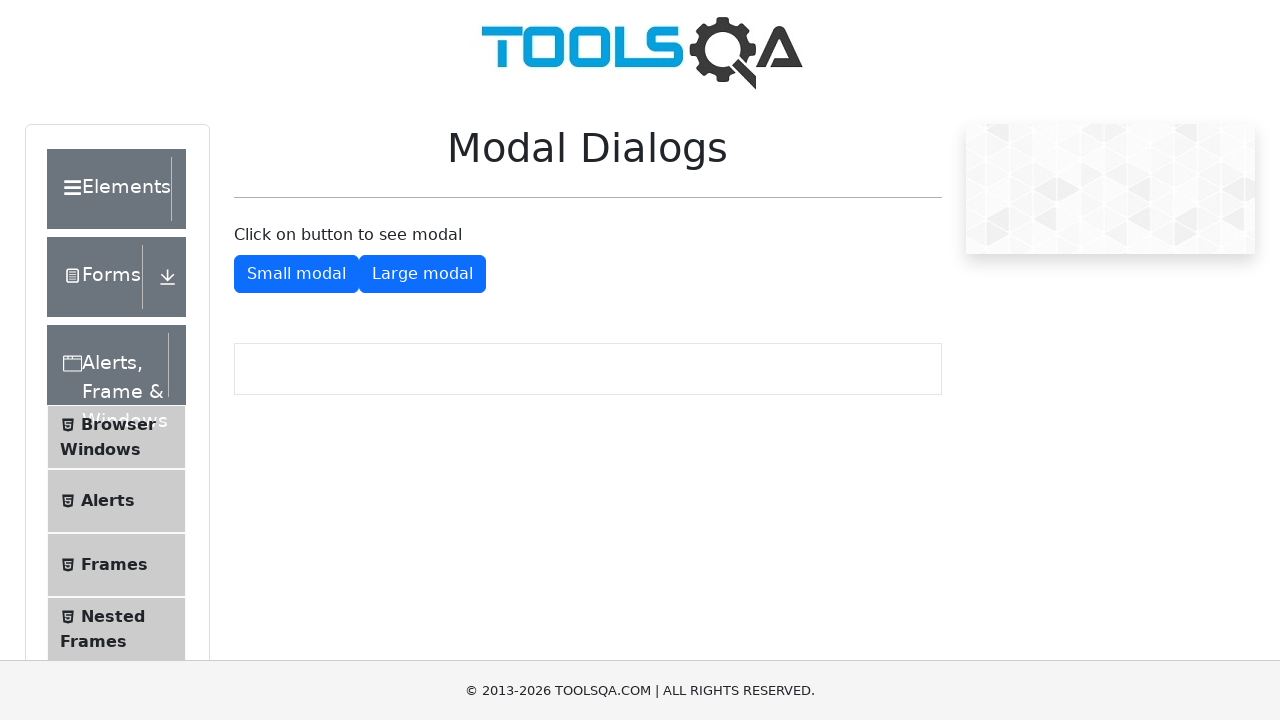

Clicked large modal button to open large modal dialog at (422, 274) on #showLargeModal
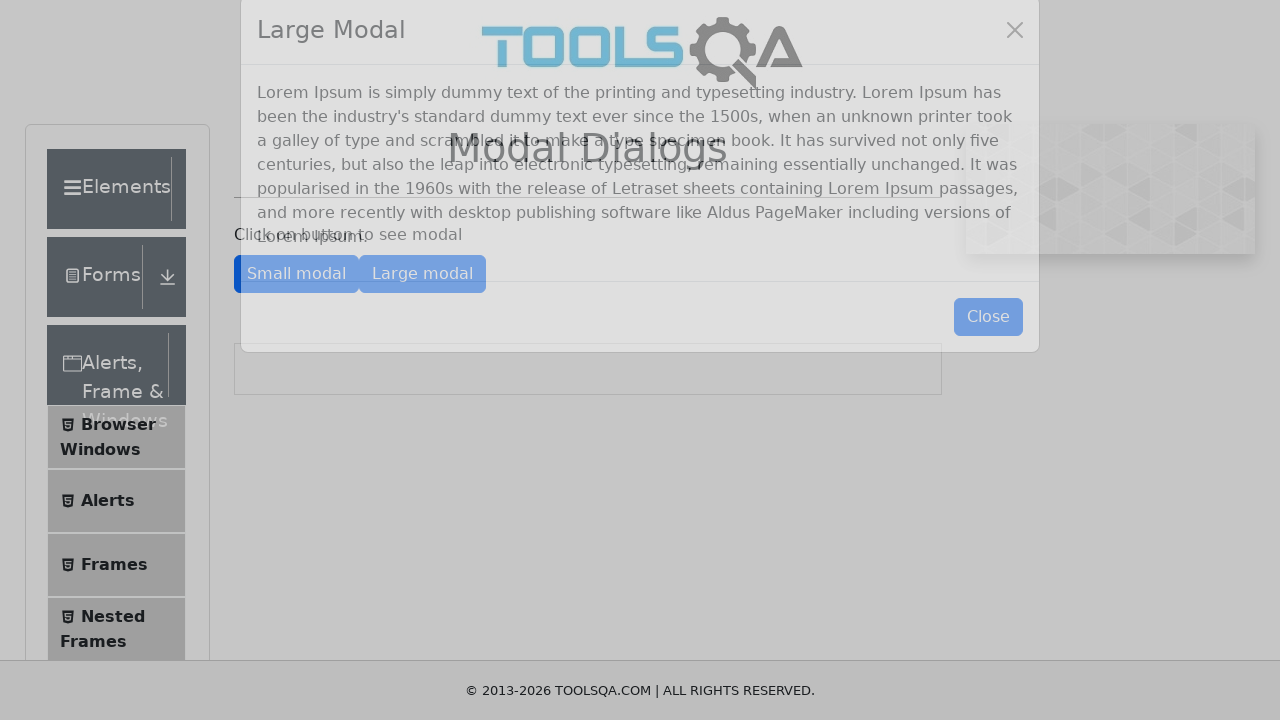

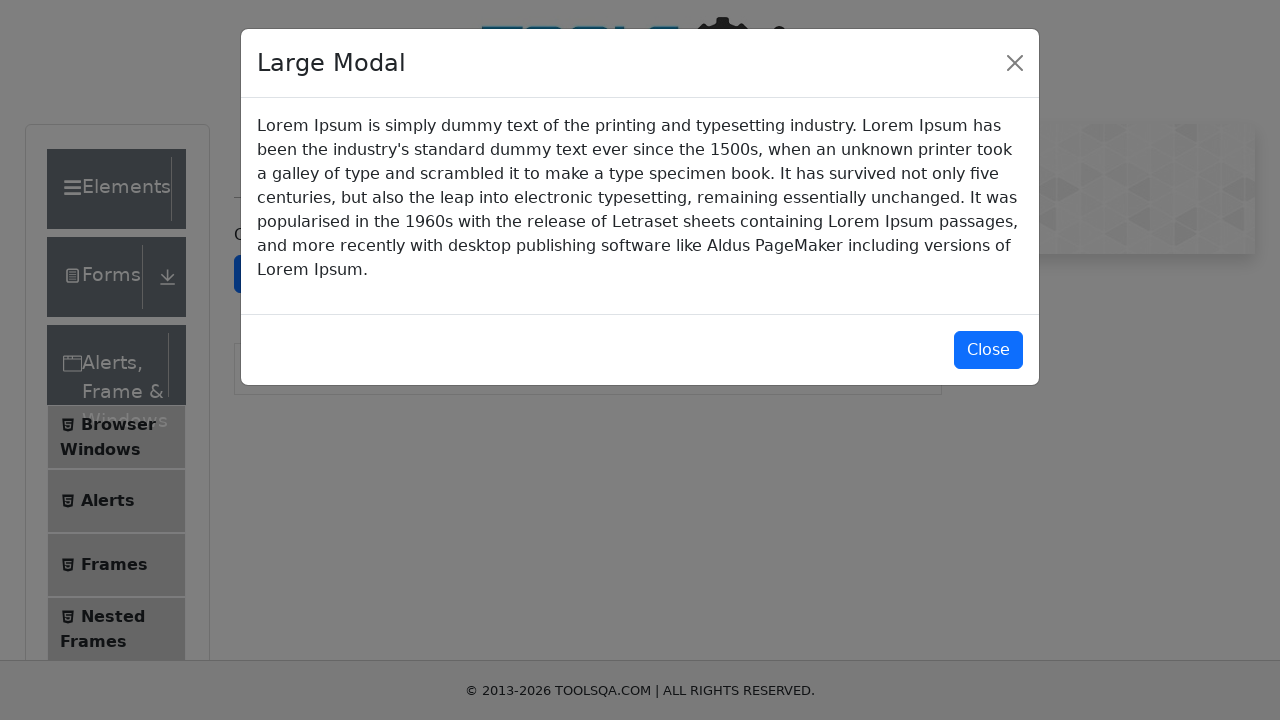